Tests a registration form by filling in first name and last name fields on a demo automation testing site

Starting URL: http://demo.automationtesting.in/Register.html

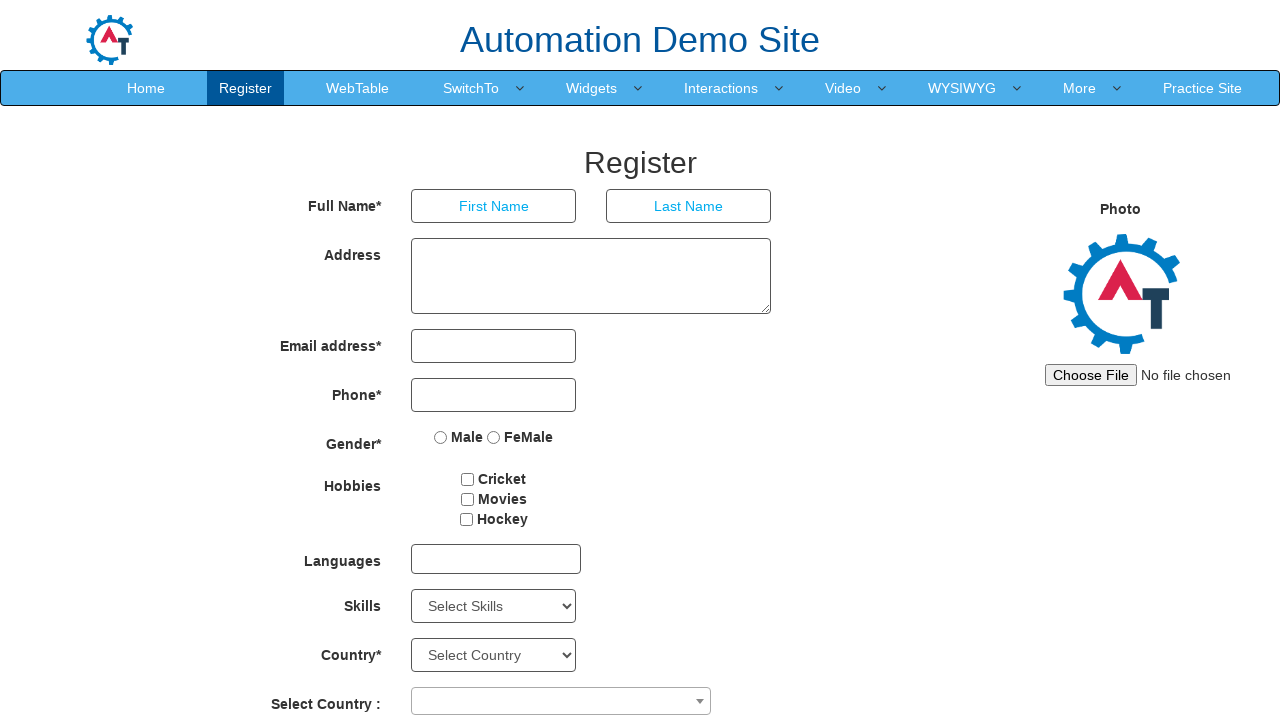

Filled first name field with 'John' on //input[@placeholder='First Name']
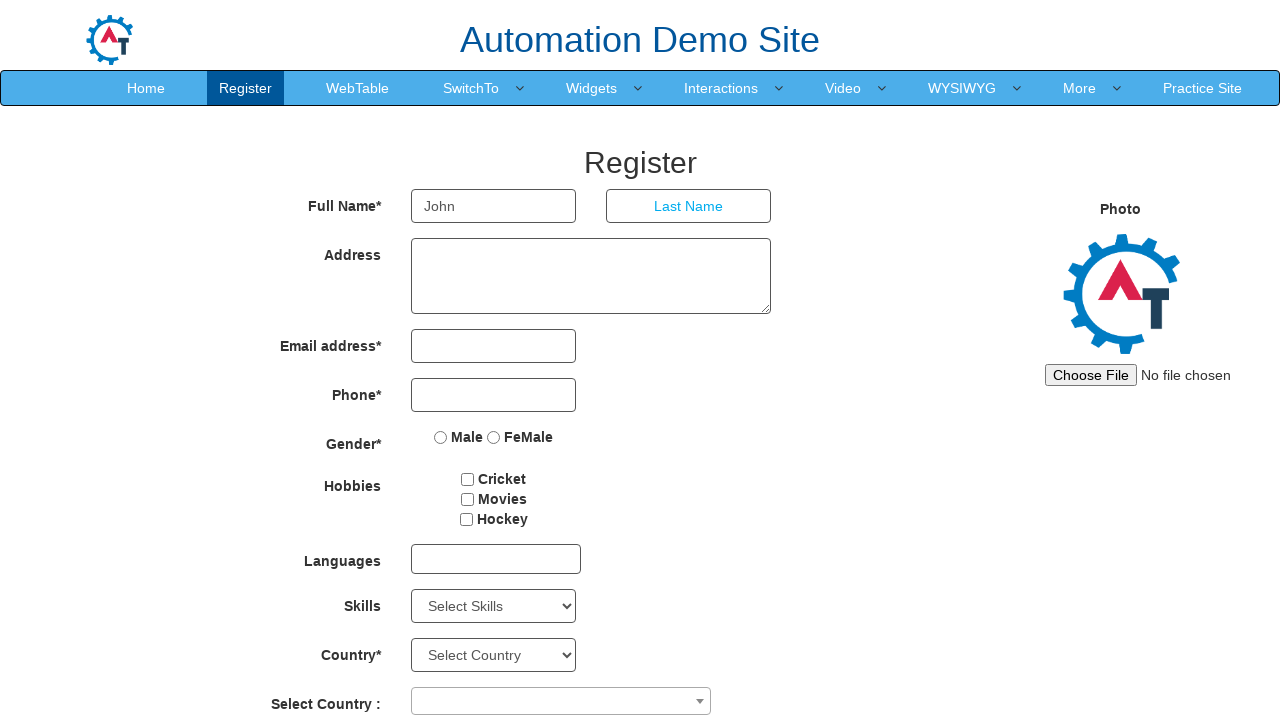

Filled last name field with 'Smith' on //input[@placeholder='Last Name']
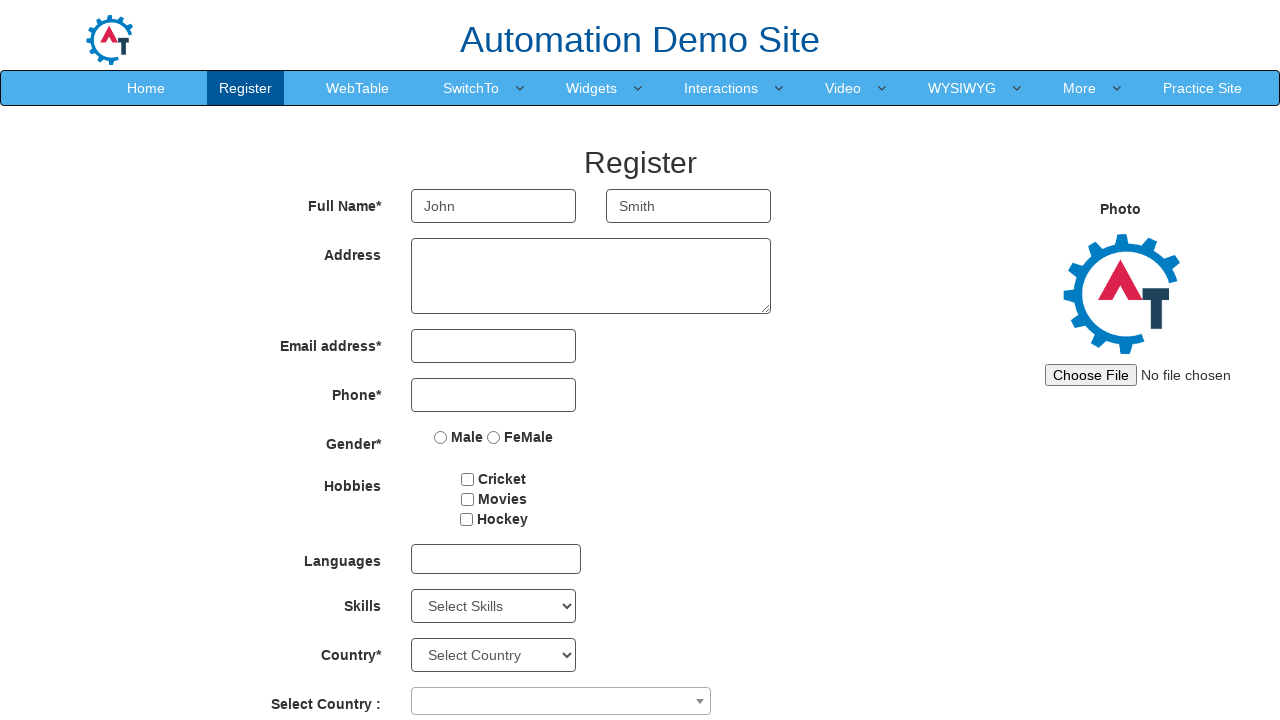

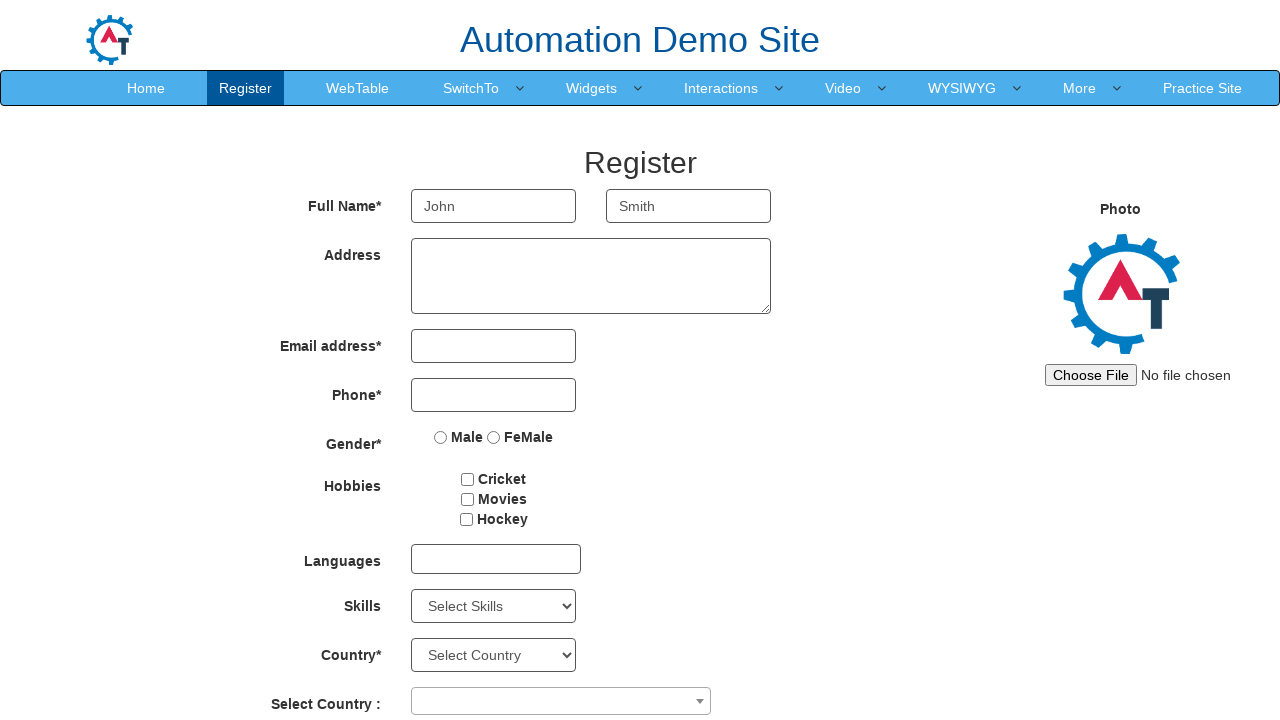